Tests table sorting functionality by selecting 20 items per page and clicking the first column header to sort.

Starting URL: https://rahulshettyacademy.com/seleniumPractise/#/offers

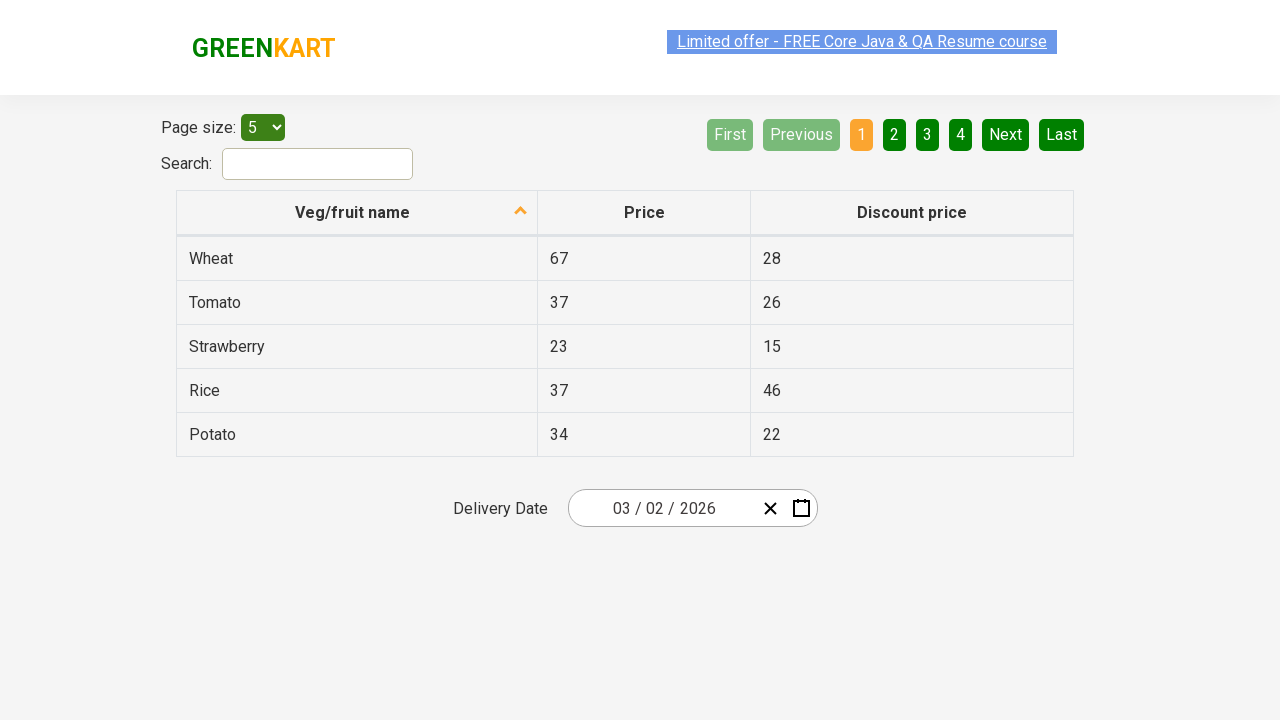

Selected 20 items per page from dropdown menu on #page-menu
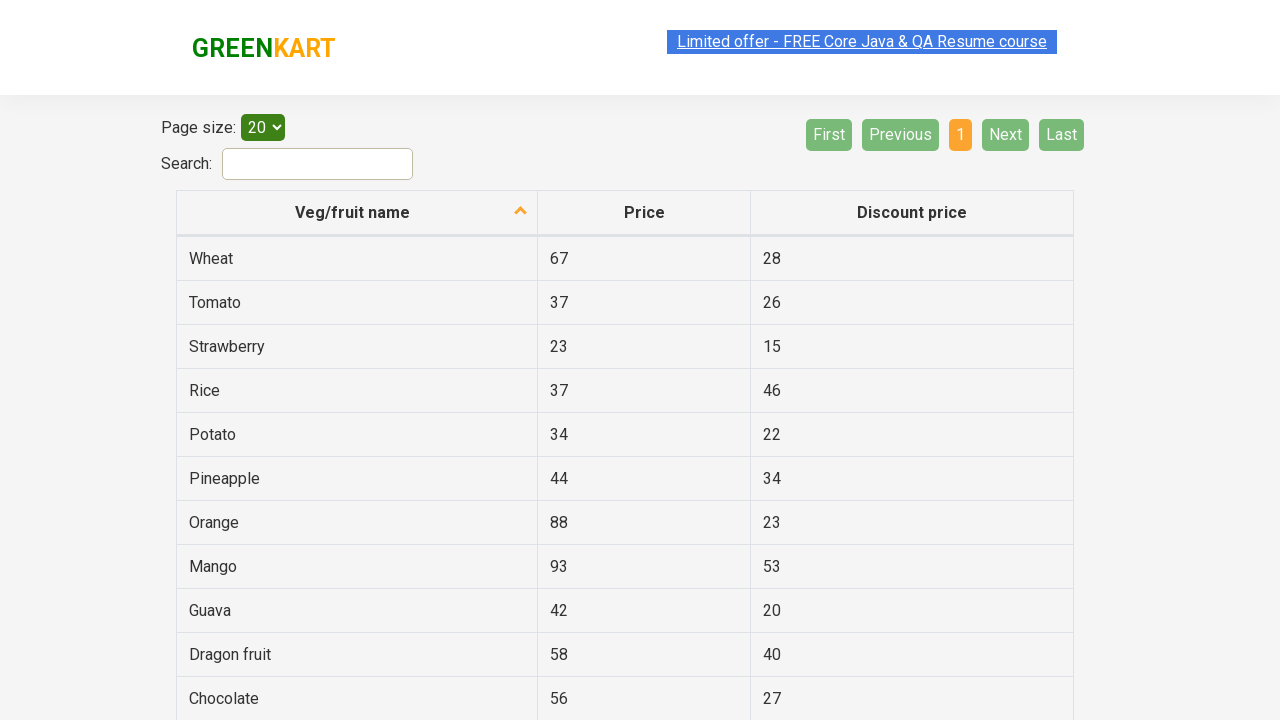

Clicked first column header to sort table at (357, 213) on xpath=//thead/tr/th[1]
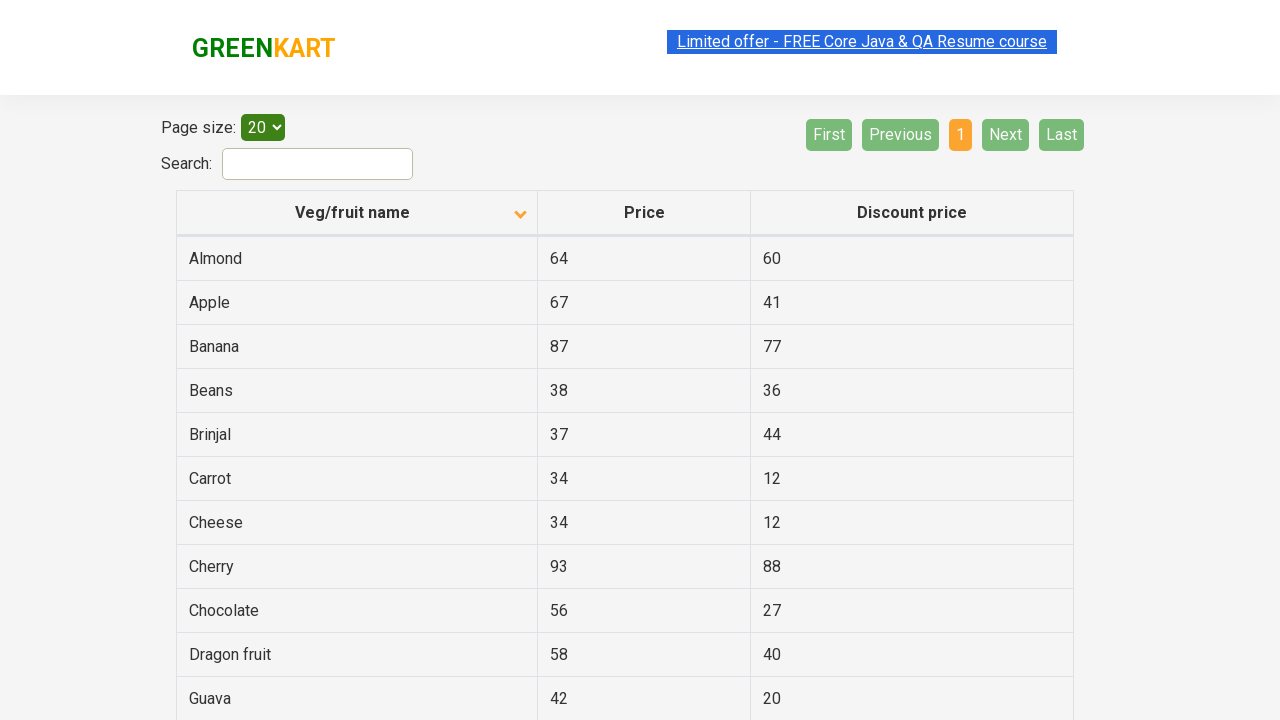

Table updated after sorting
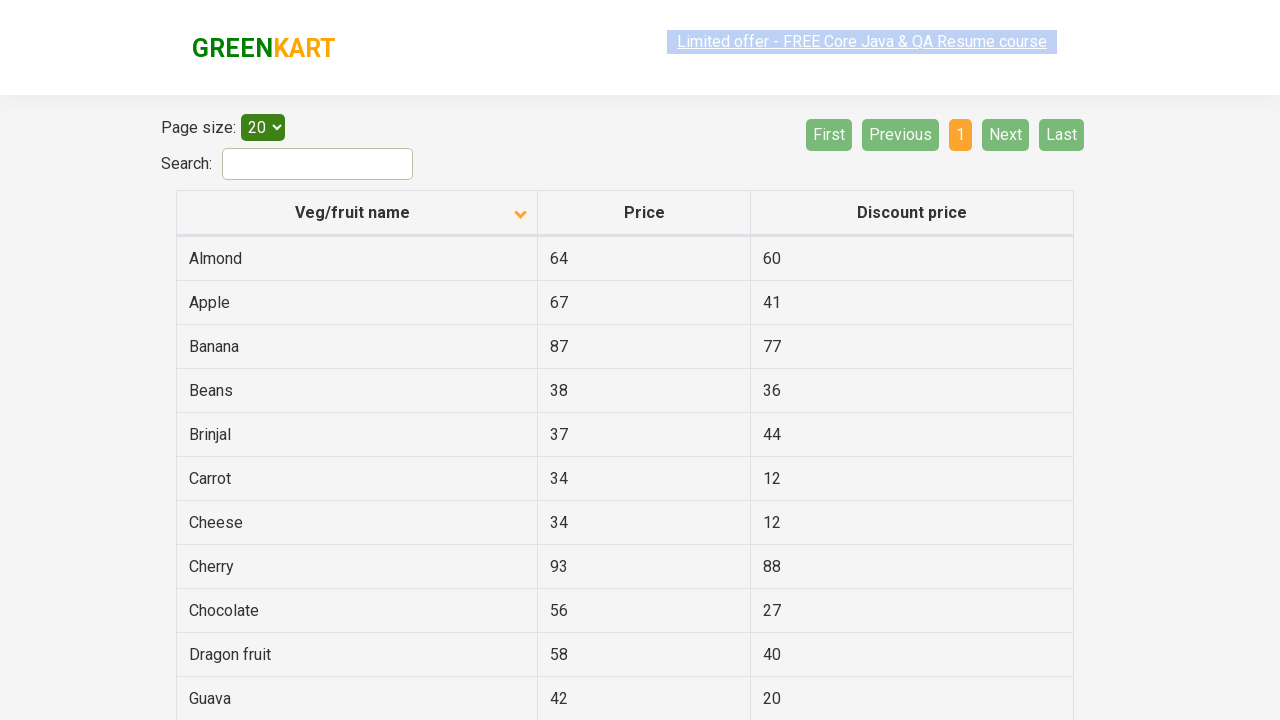

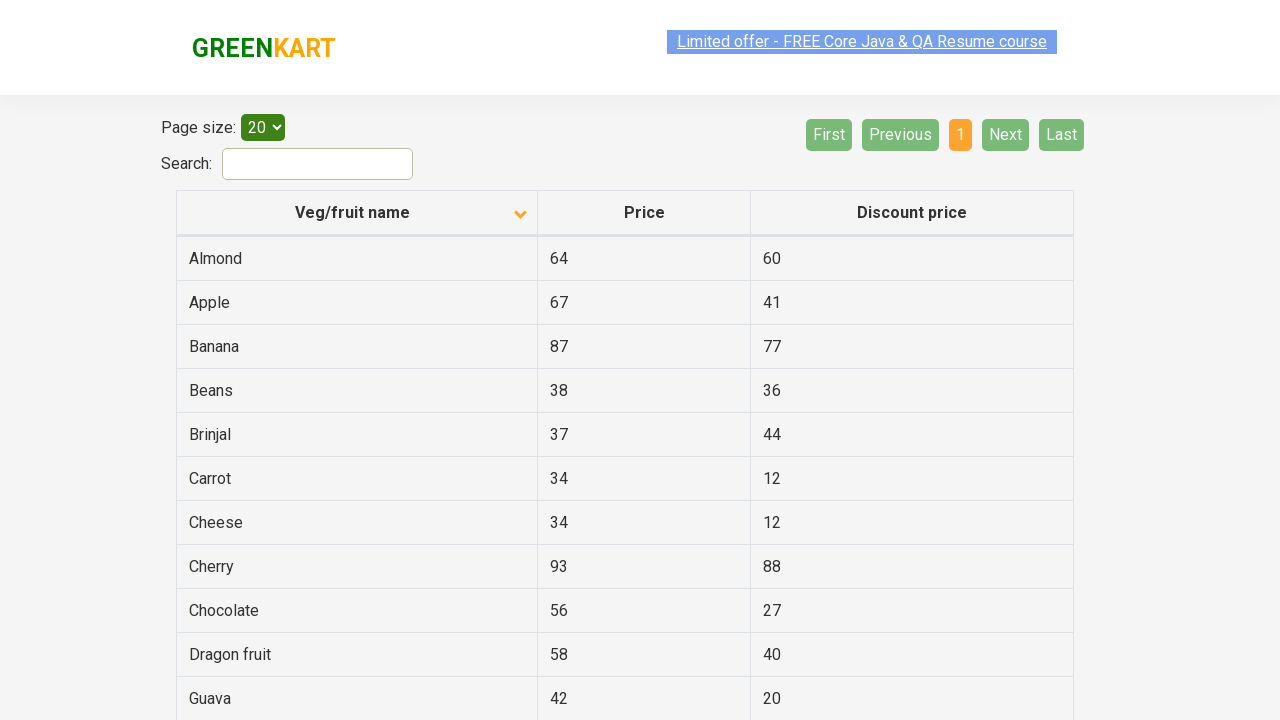